Tests the autosuggest dropdown functionality by typing a partial country name, waiting for suggestions to appear, and selecting "India" from the dropdown list.

Starting URL: https://rahulshettyacademy.com/dropdownsPractise/

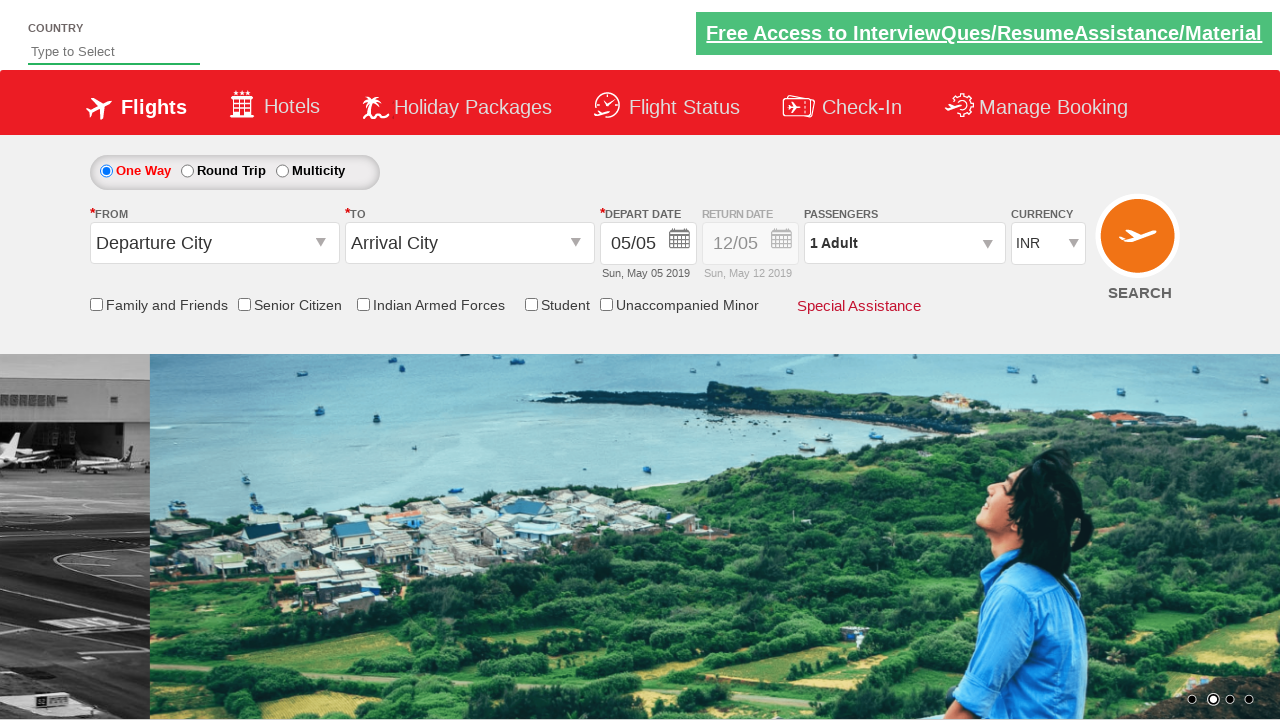

Filled autosuggest field with 'Ind' to trigger dropdown on #autosuggest
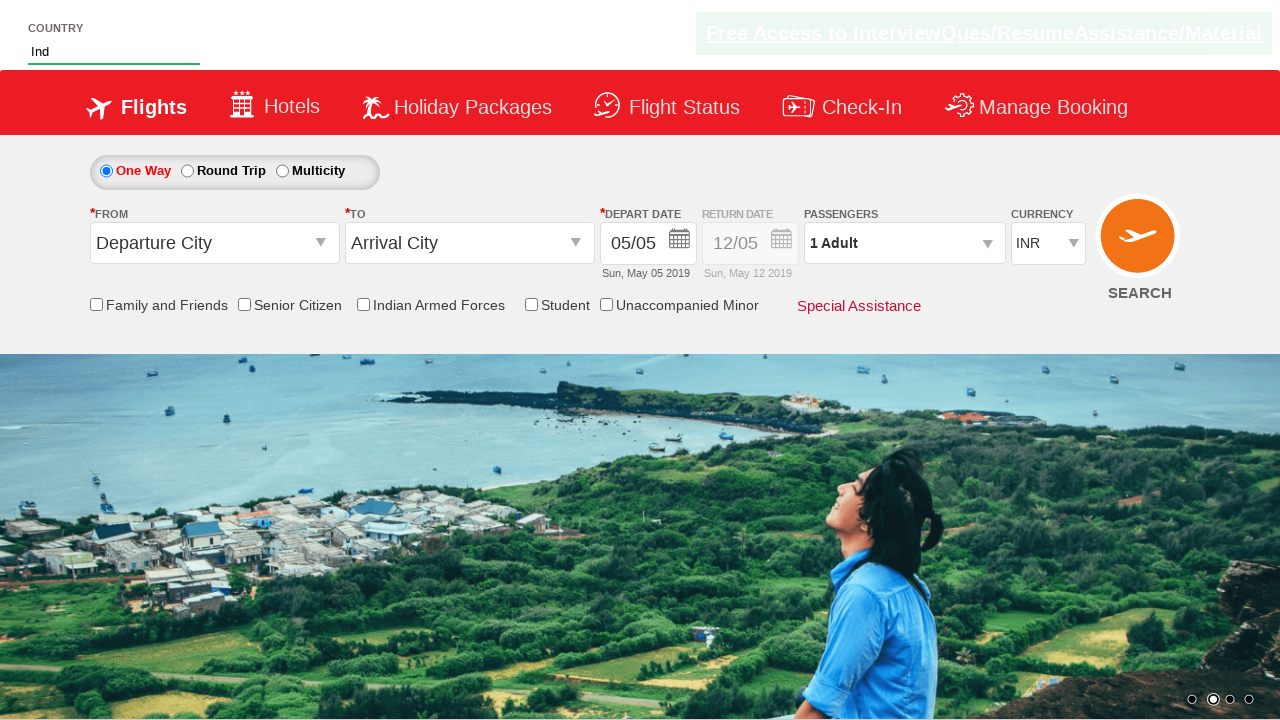

Autocomplete suggestions dropdown appeared
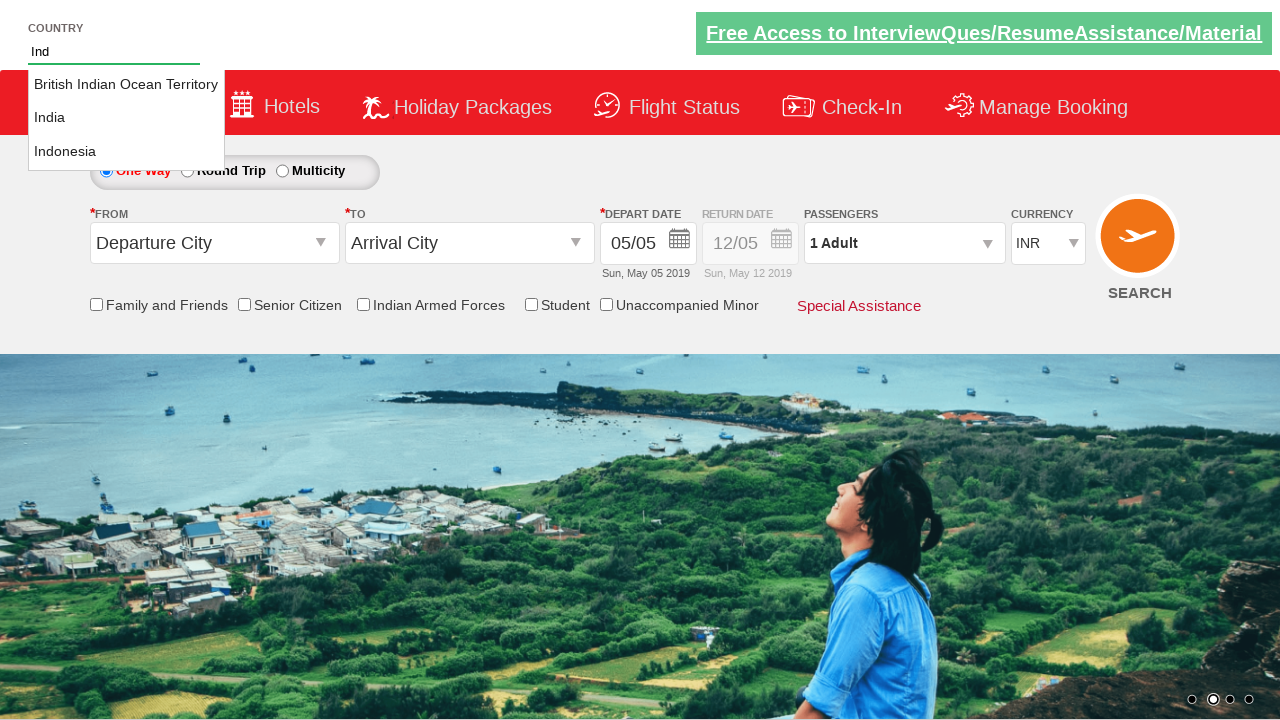

Located all suggestion items in dropdown
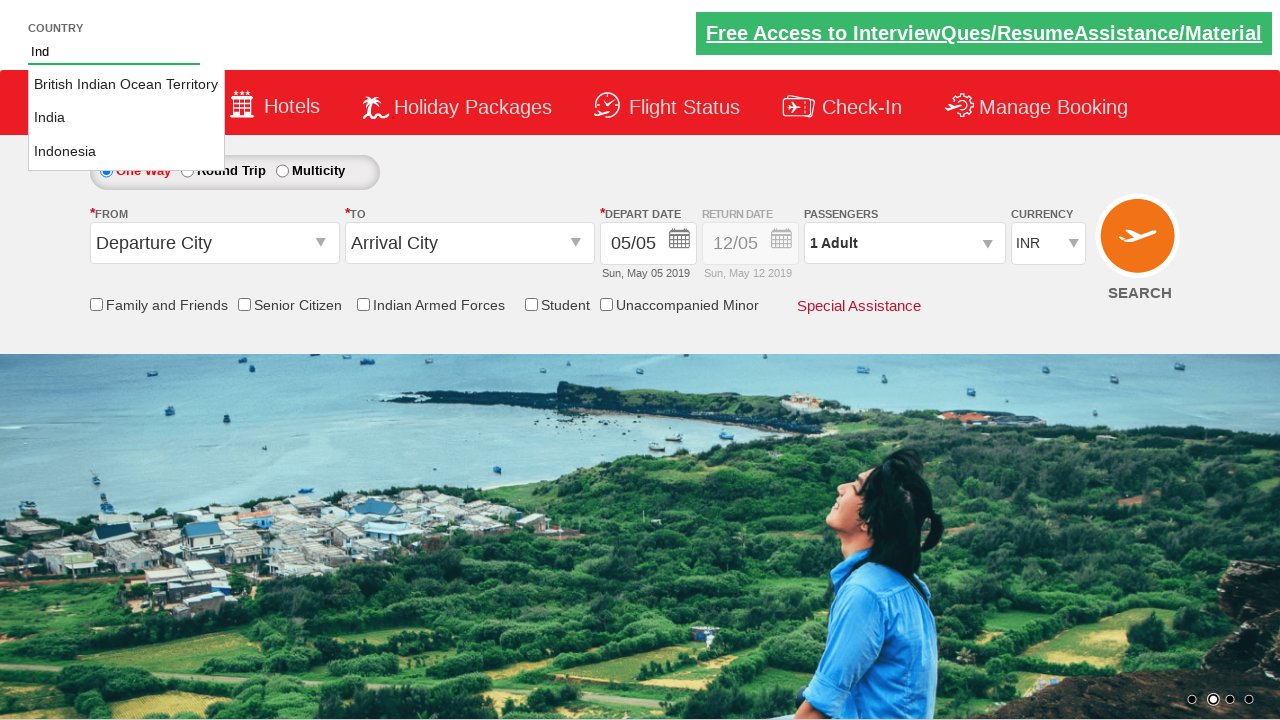

Found 3 suggestion items in dropdown
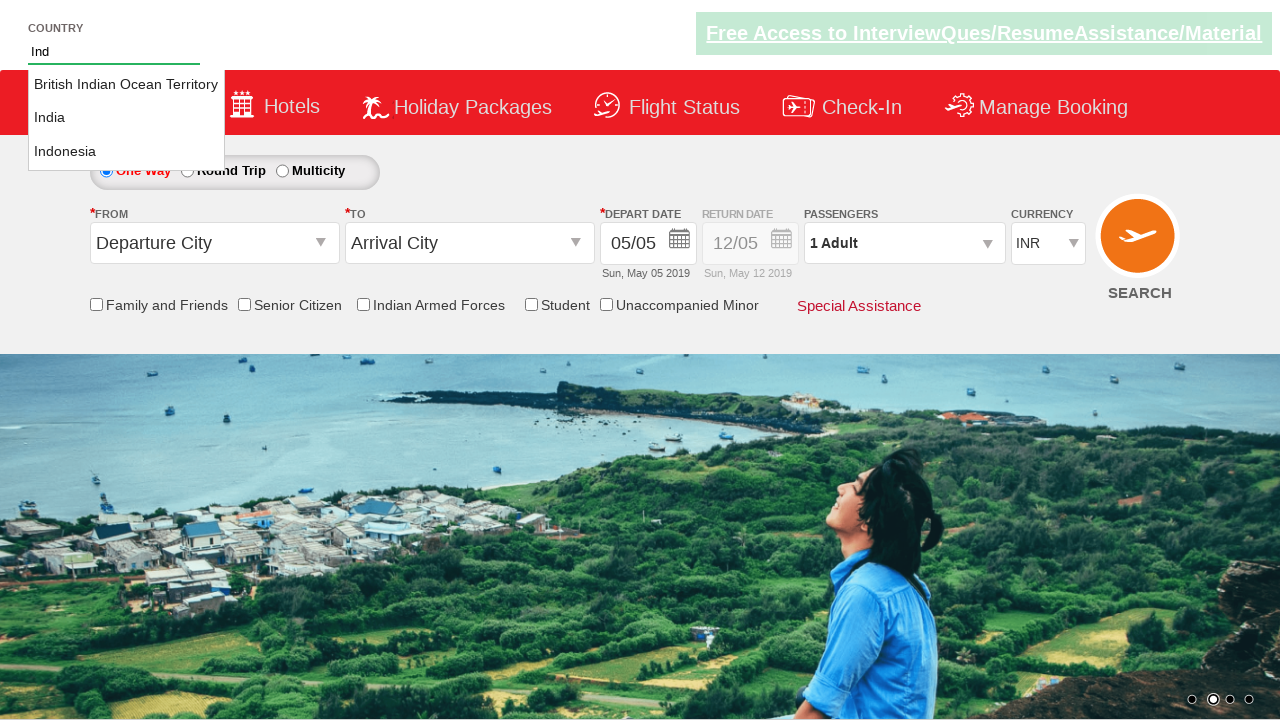

Clicked on 'India' from the dropdown suggestions at (126, 118) on li.ui-menu-item a >> nth=1
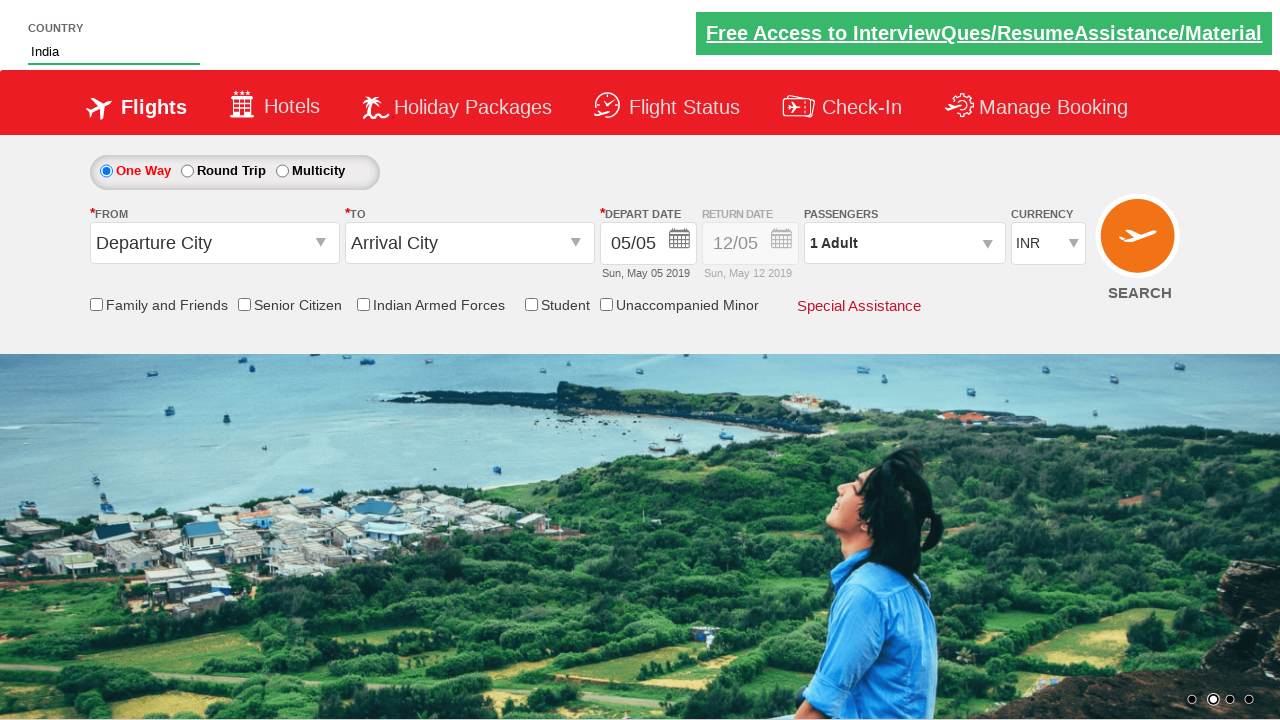

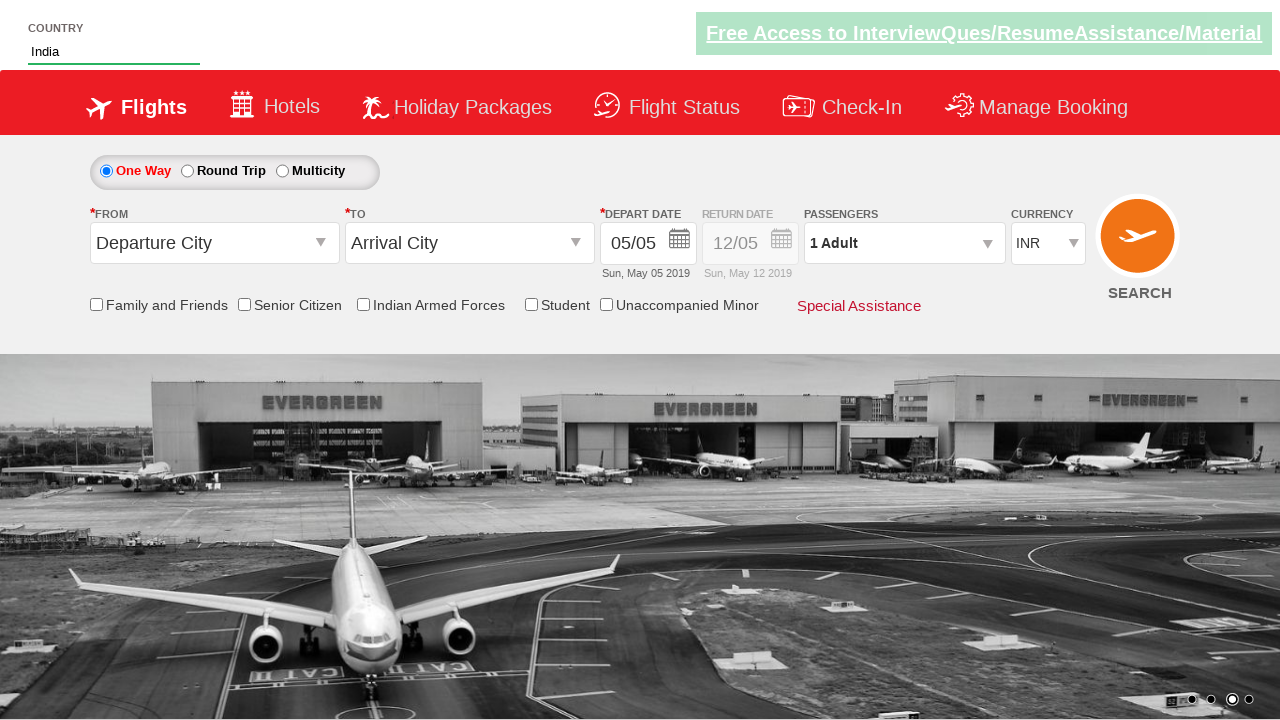